Tests a code editor interface by clearing existing code, entering Python code to count numbers with even digit lengths, running the code, handling the alert, submitting, then testing with invalid code to verify error handling.

Starting URL: https://dsportalapp.herokuapp.com/question/2

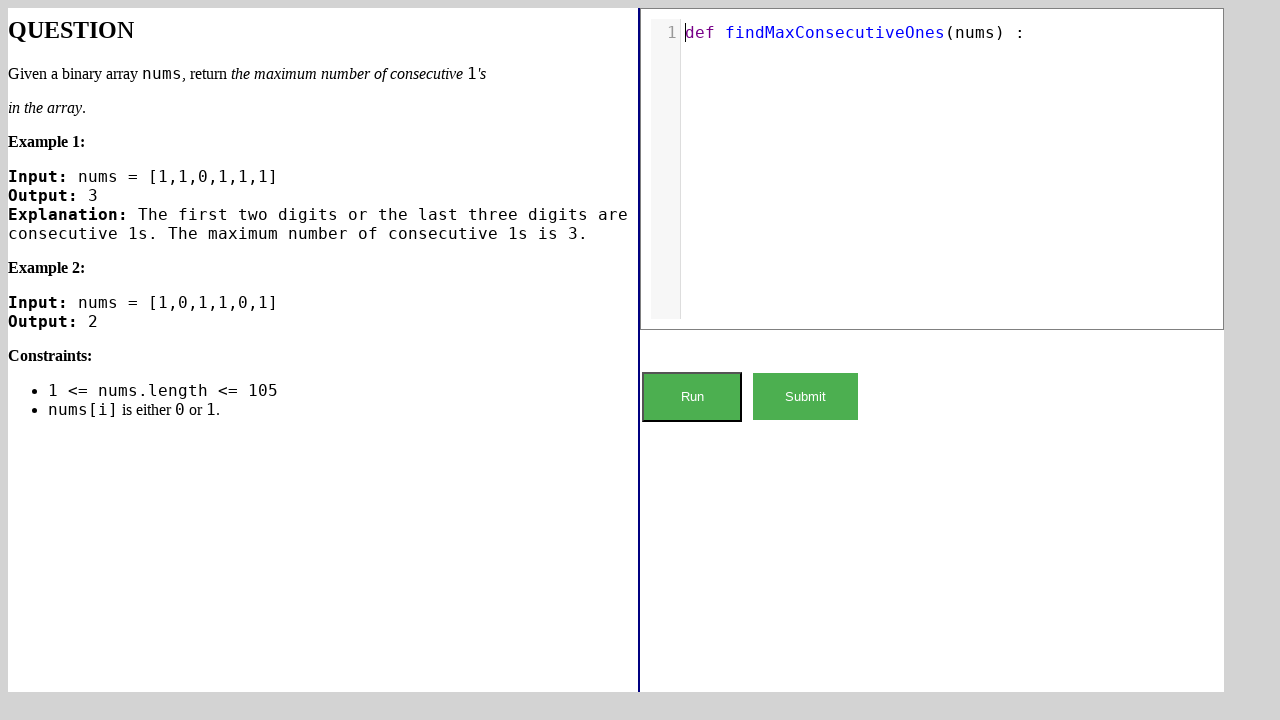

CodeMirror editor loaded
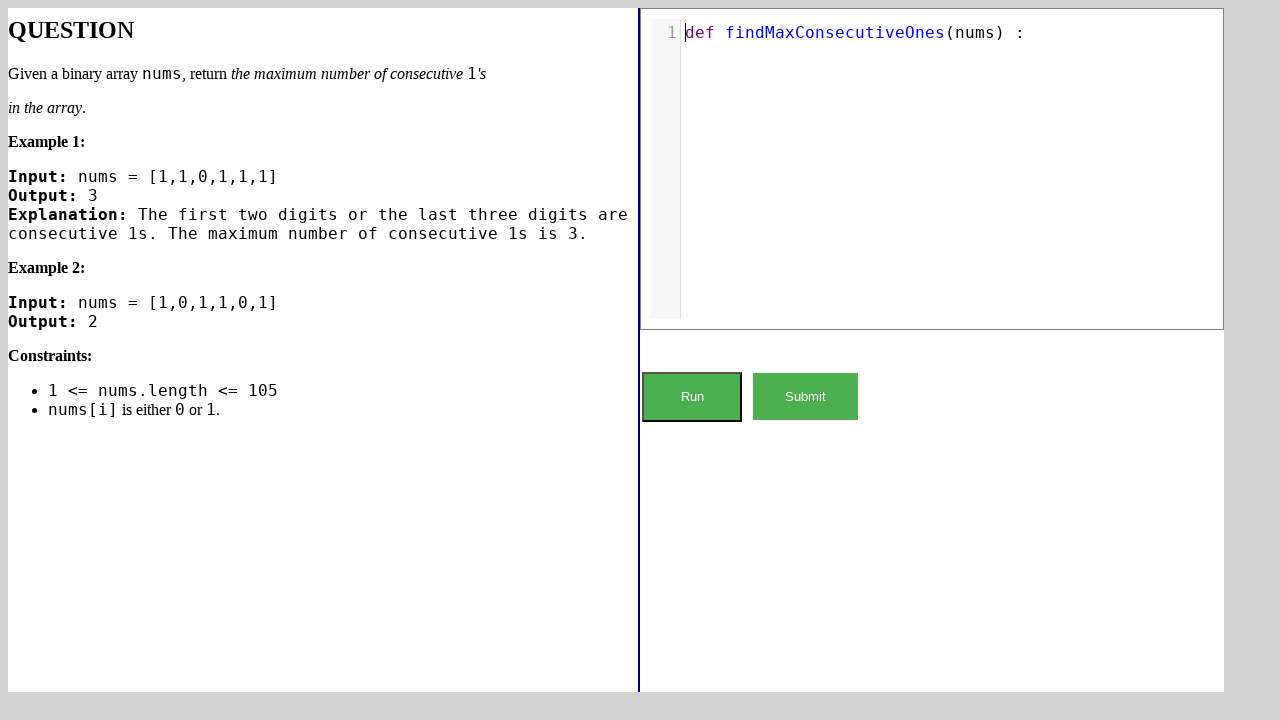

Clicked on first line of CodeMirror editor to focus at (947, 32) on .CodeMirror-line >> nth=0
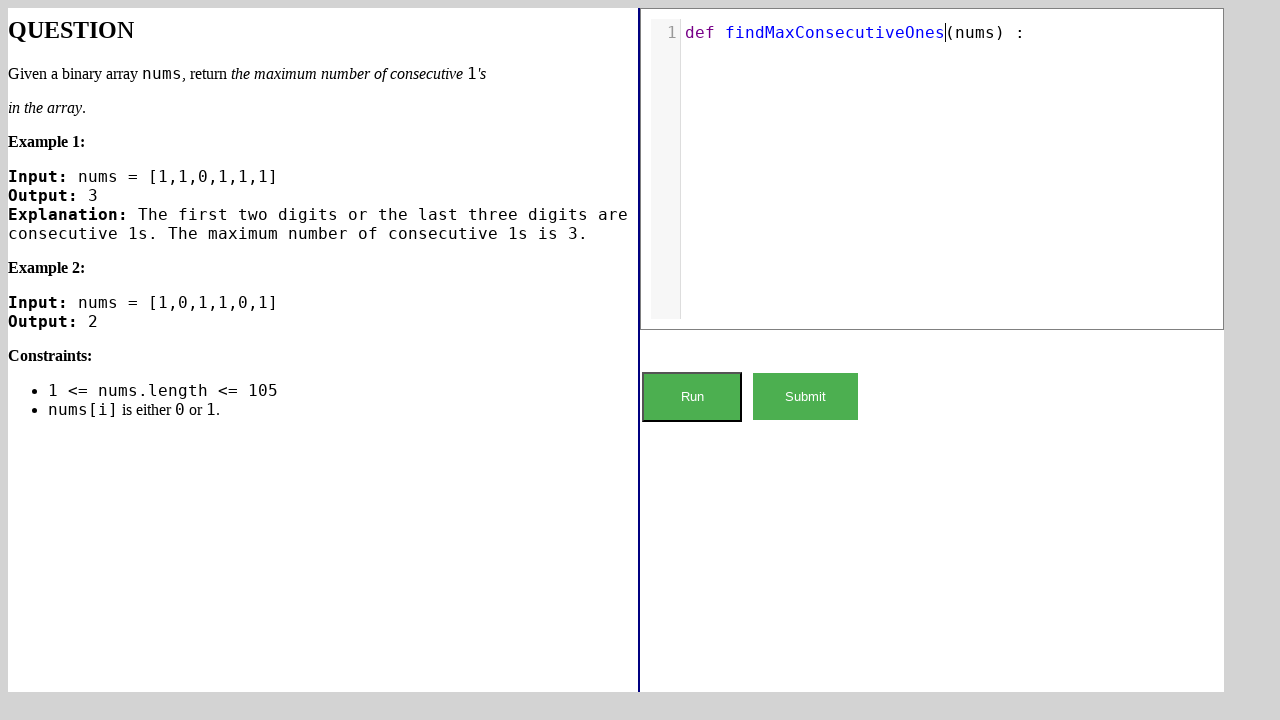

Located CodeMirror textarea element
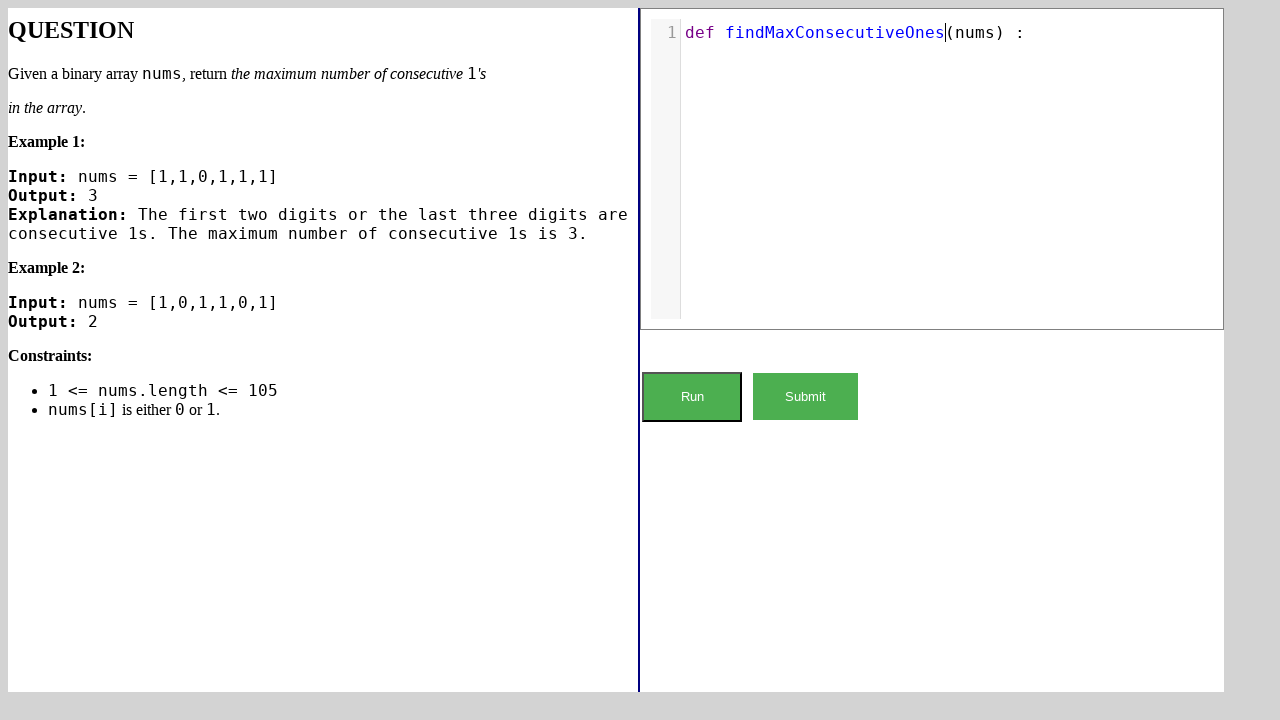

Selected all text in editor with Ctrl+A on .CodeMirror textarea
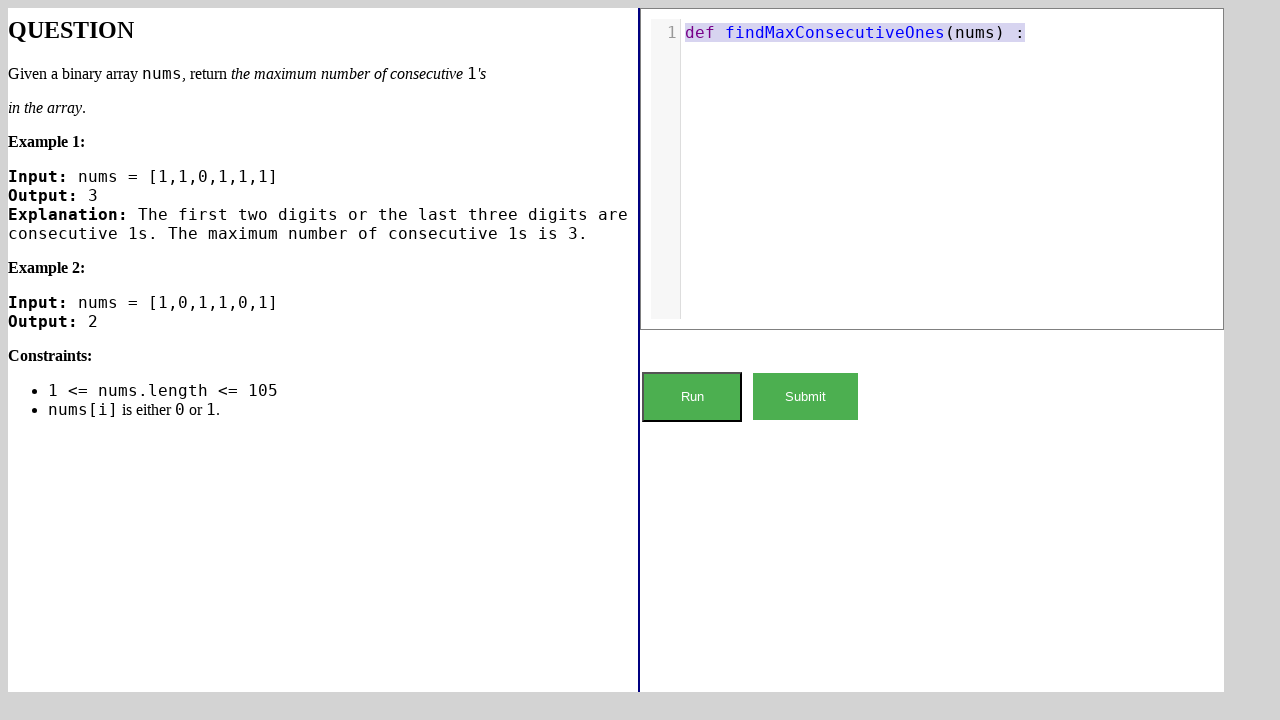

Waited 500ms after selecting text
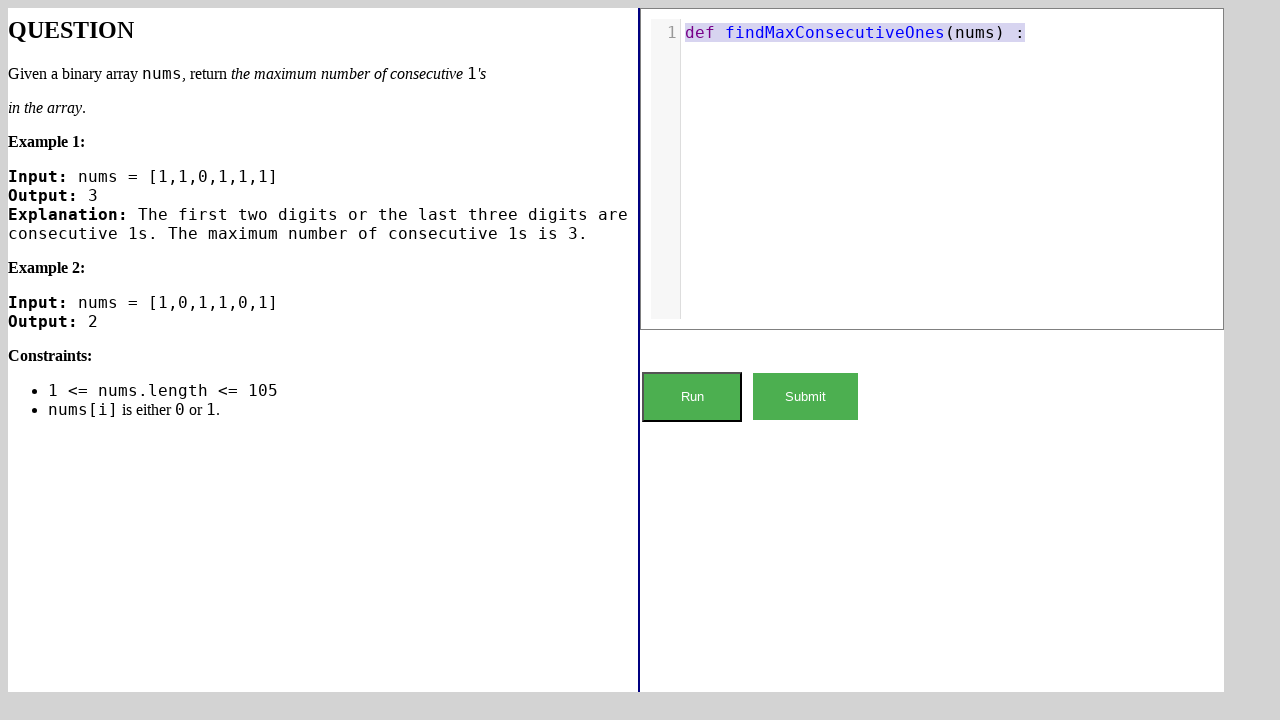

Deleted all selected text with Backspace on .CodeMirror textarea
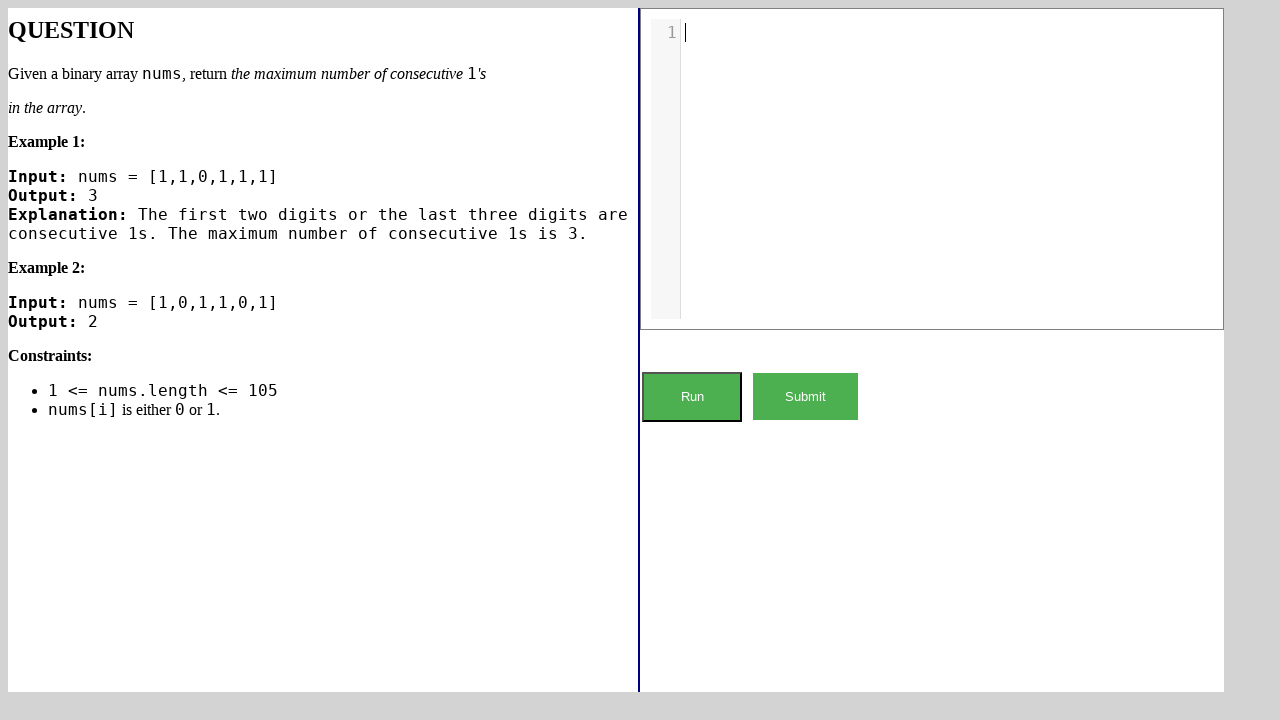

Waited 500ms after deleting text
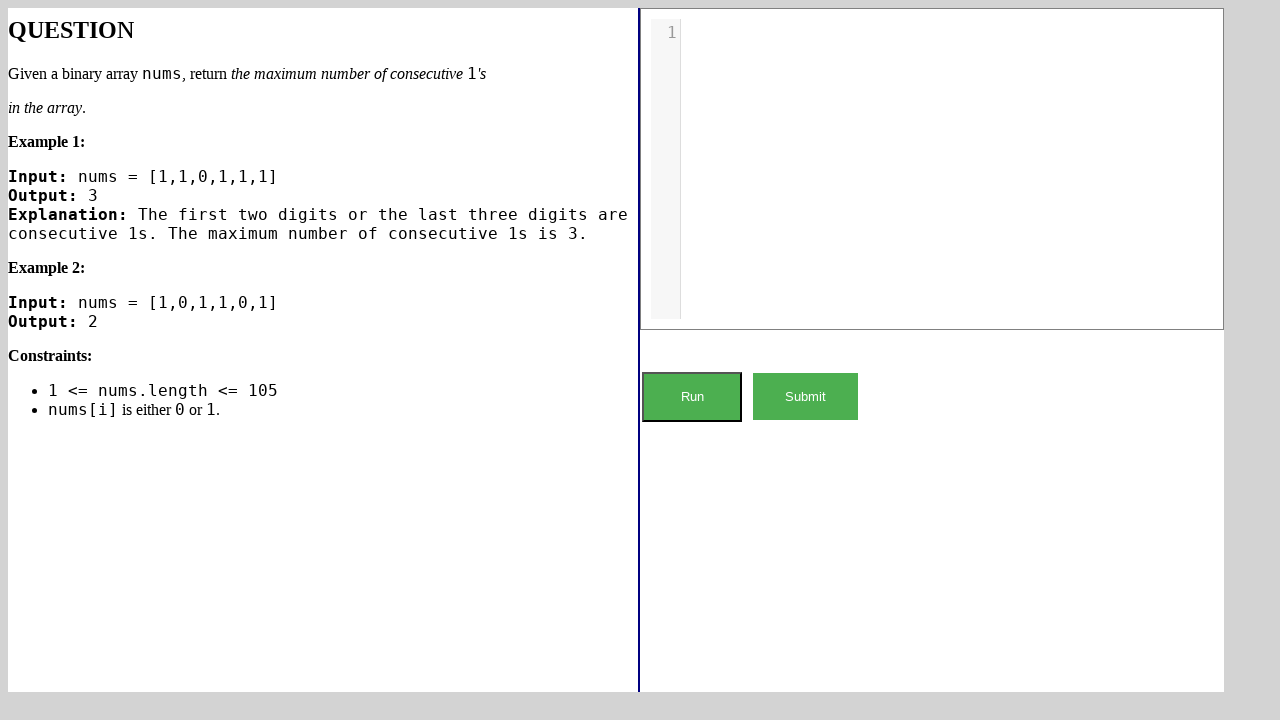

Typed Python code to count numbers with even digit lengths on .CodeMirror textarea
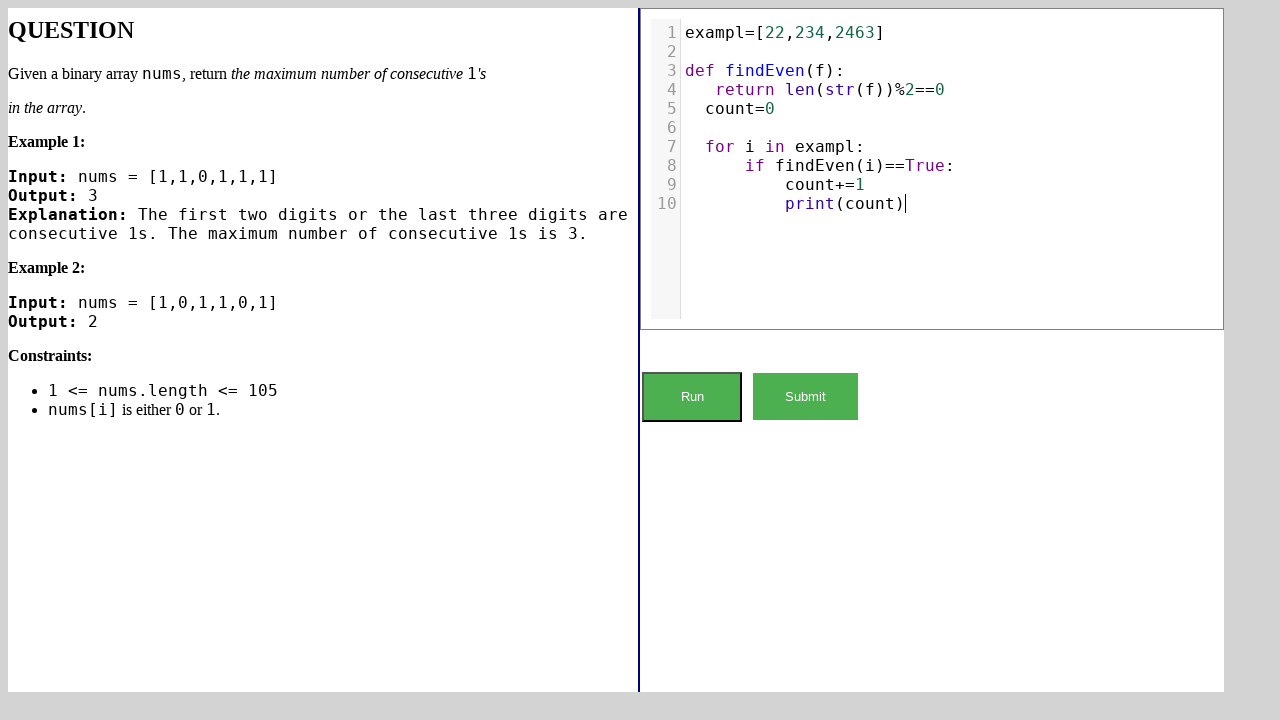

Waited 1000ms for code entry to complete
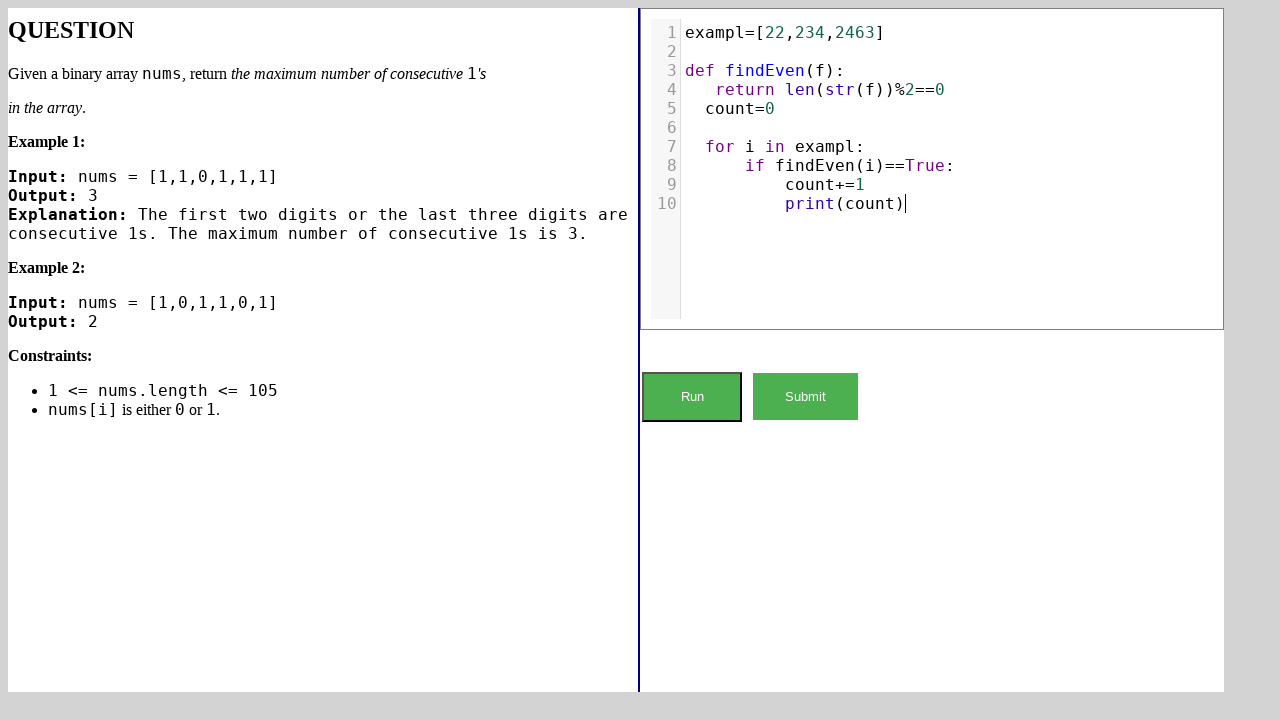

Clicked Run button to execute the Python code
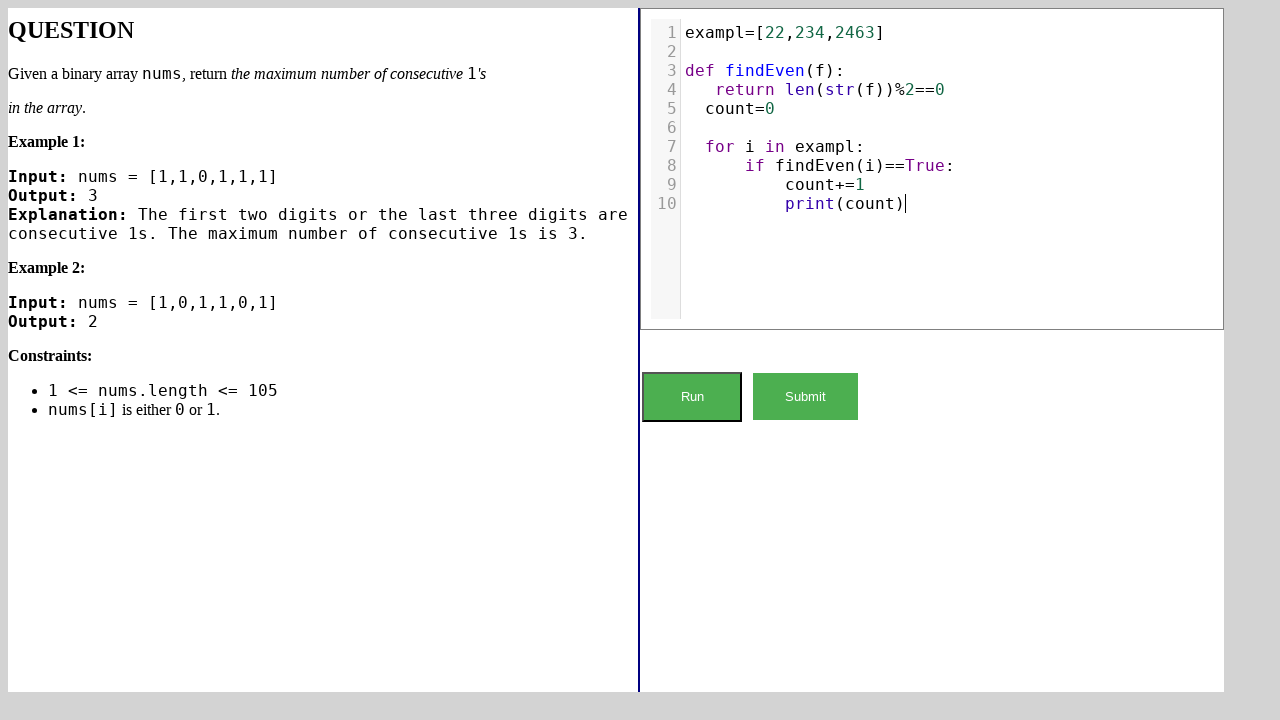

Set up alert dialog handler to accept alerts
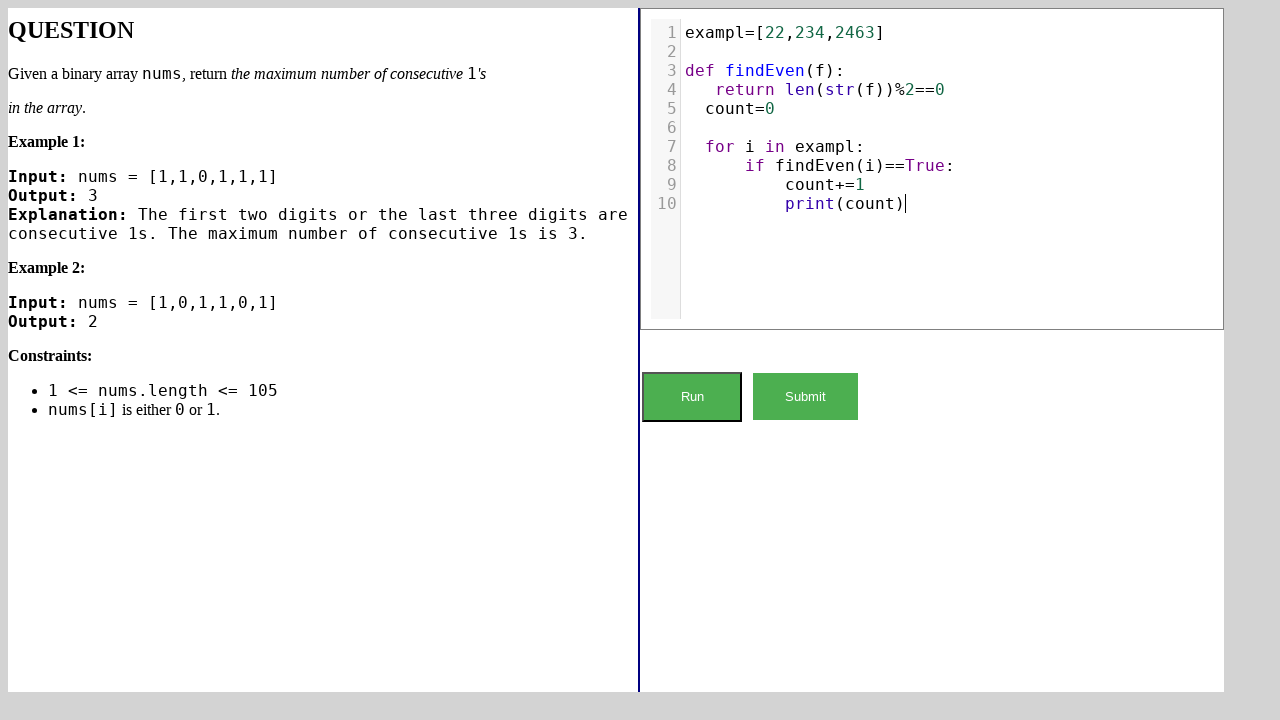

Waited 1000ms for alert to be handled
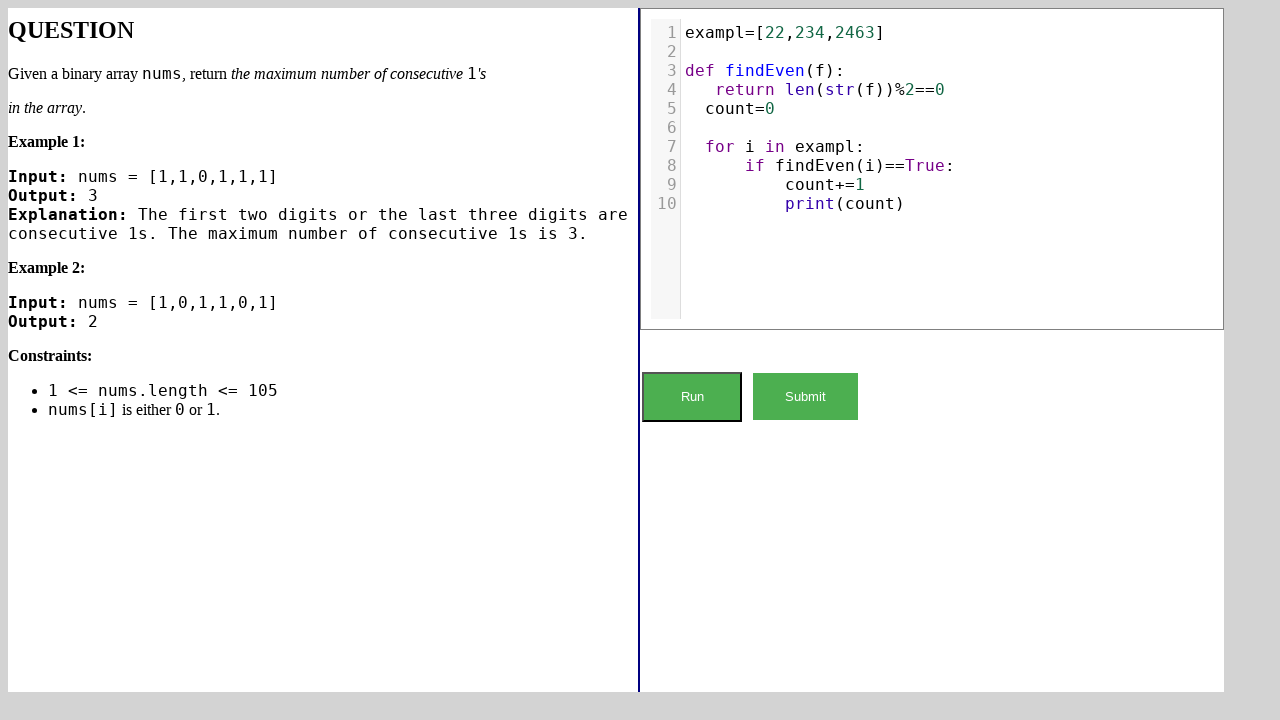

Clicked Submit button to submit valid code at (806, 396) on input[value='Submit']
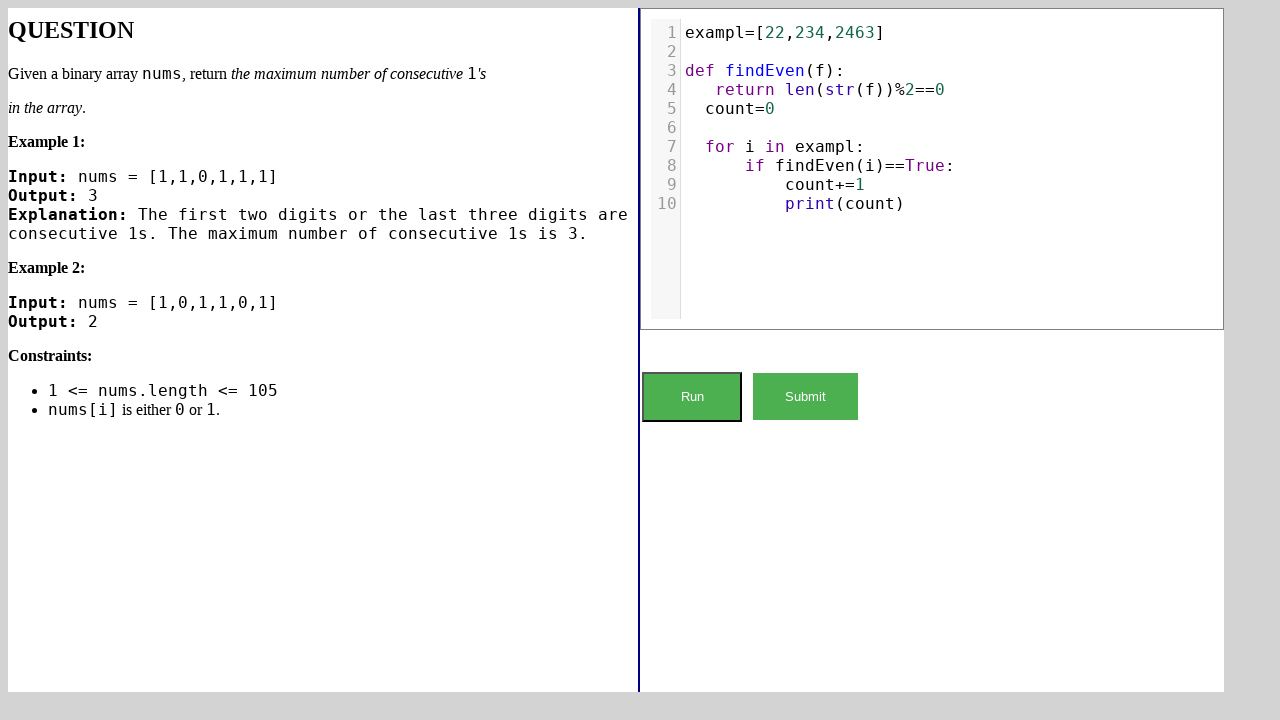

Waited 1000ms after submitting valid code
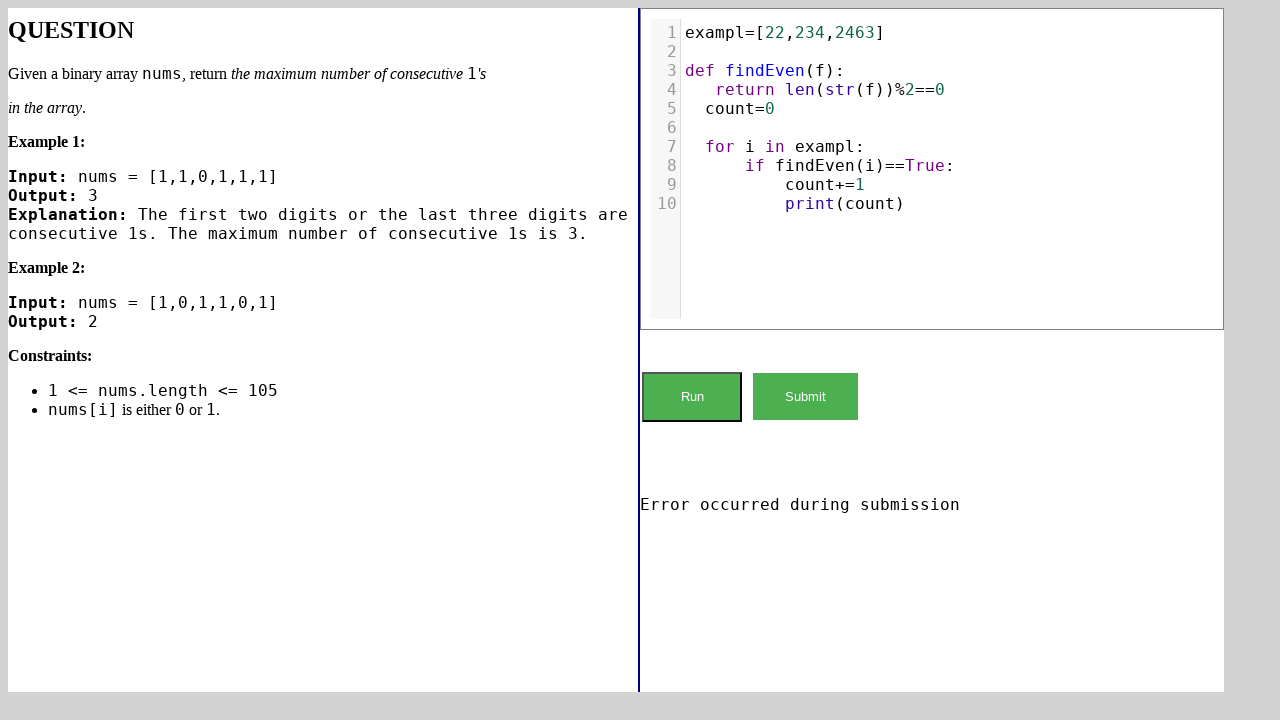

Clicked on first line of editor to focus for invalid code test at (947, 32) on .CodeMirror-line >> nth=0
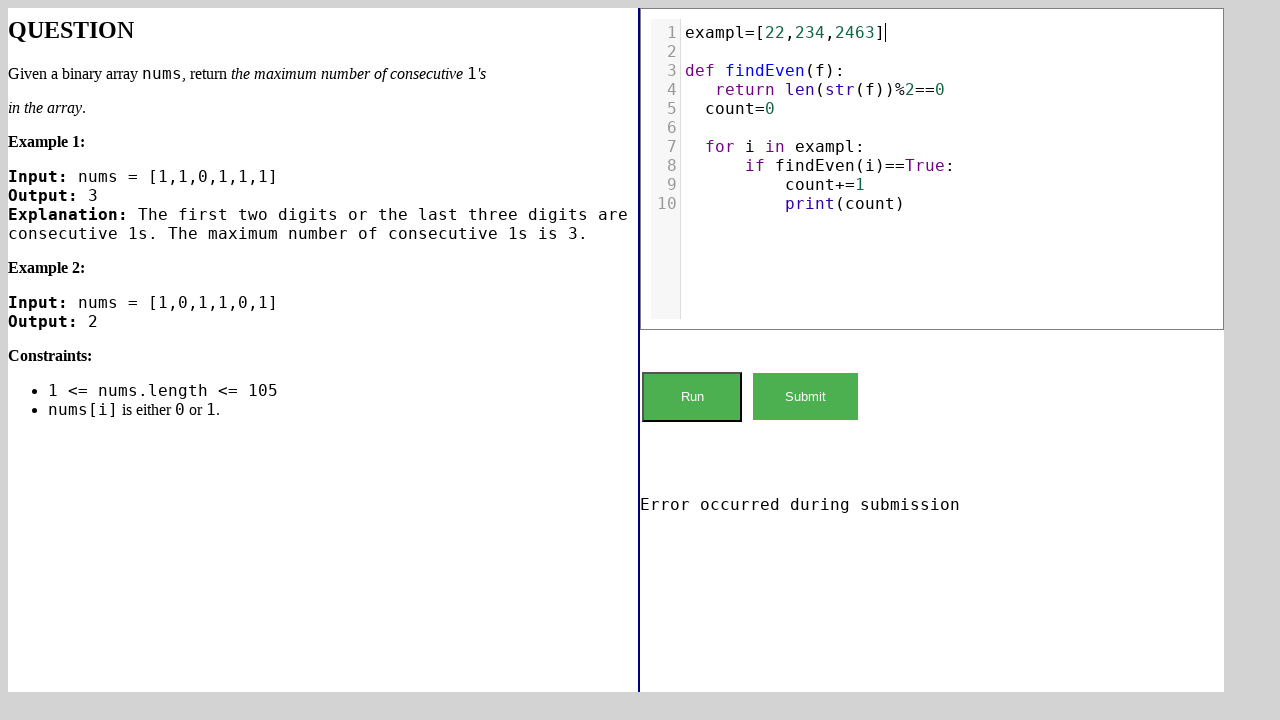

Selected all text in editor with Ctrl+A for clearing on .CodeMirror textarea
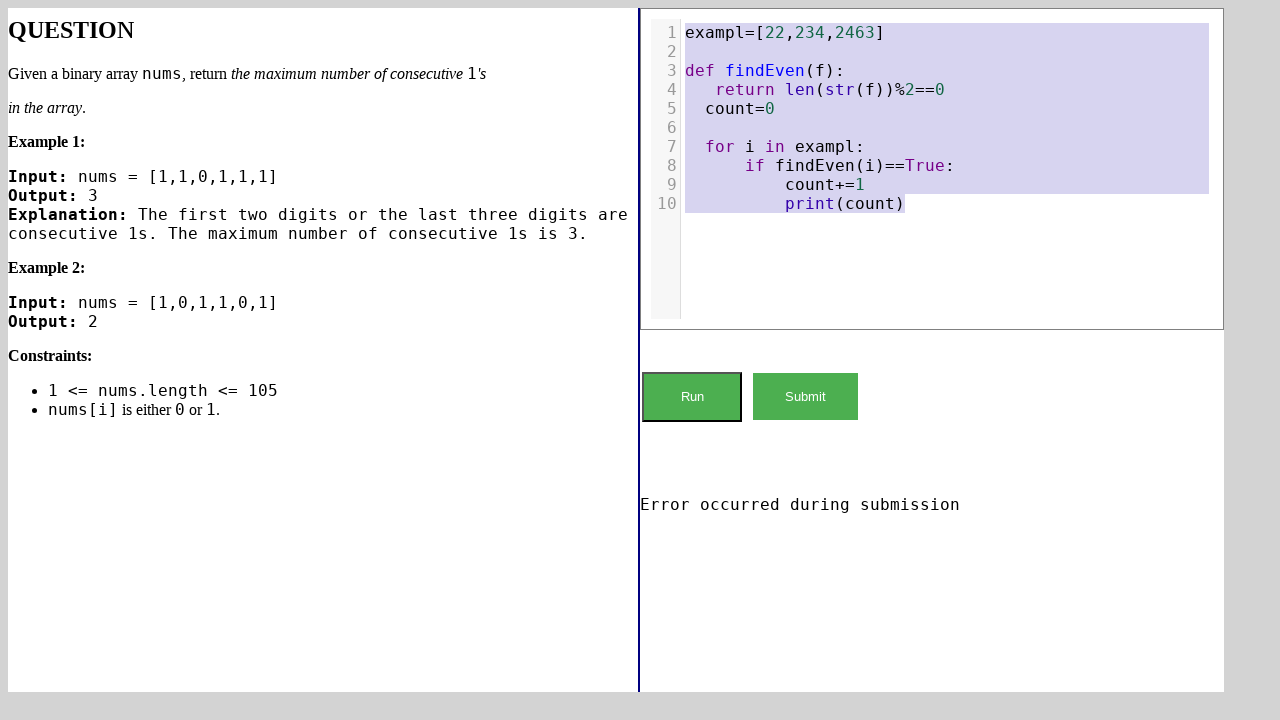

Waited 500ms after selecting text
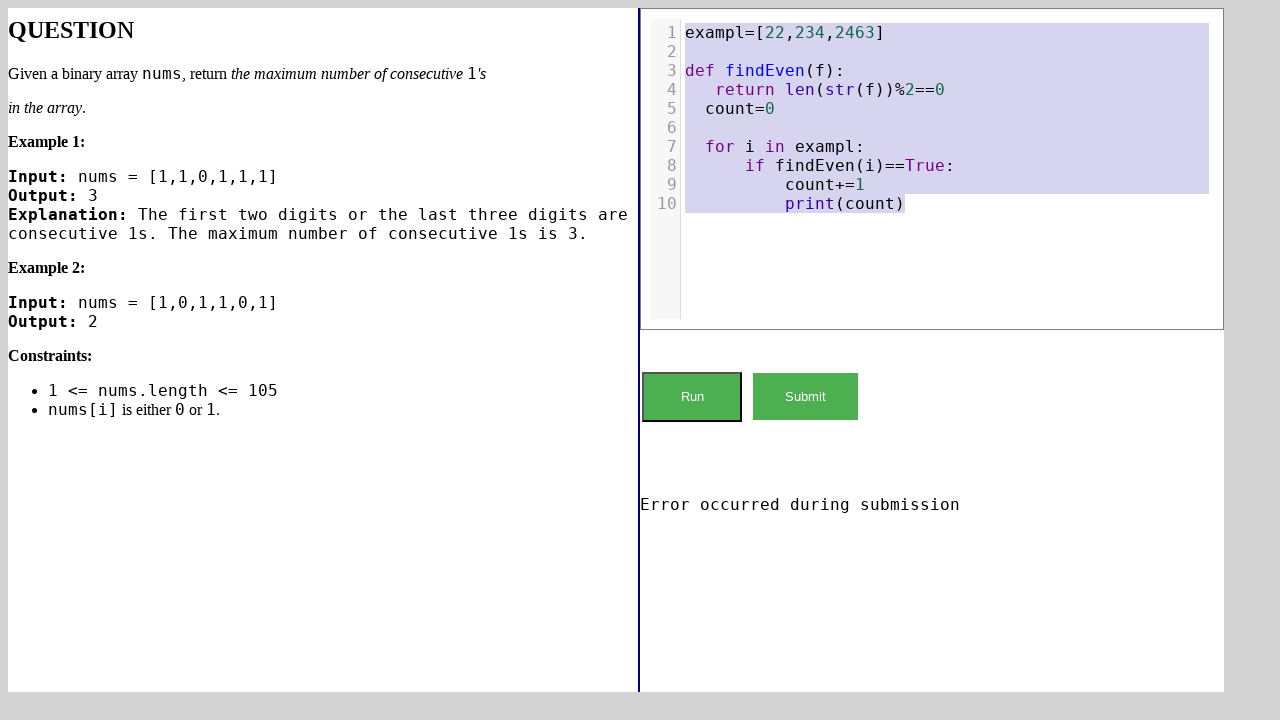

Deleted all text in editor with Backspace on .CodeMirror textarea
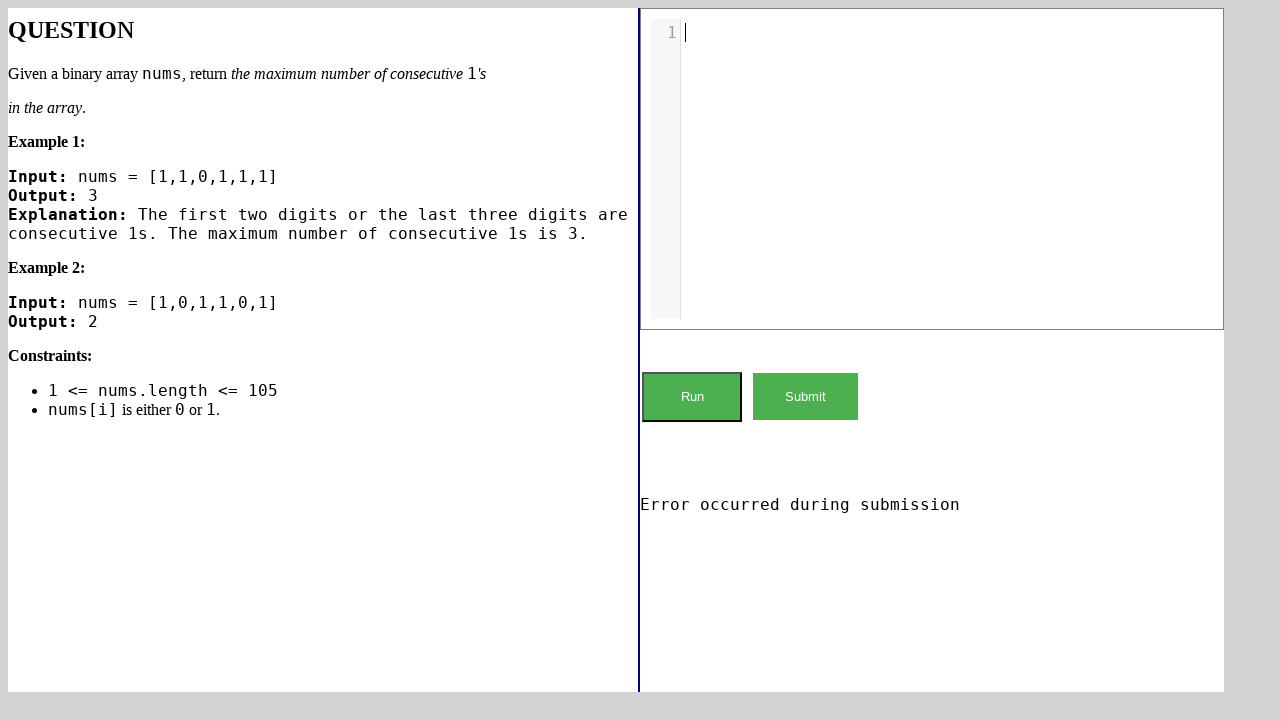

Waited 1000ms after deleting text
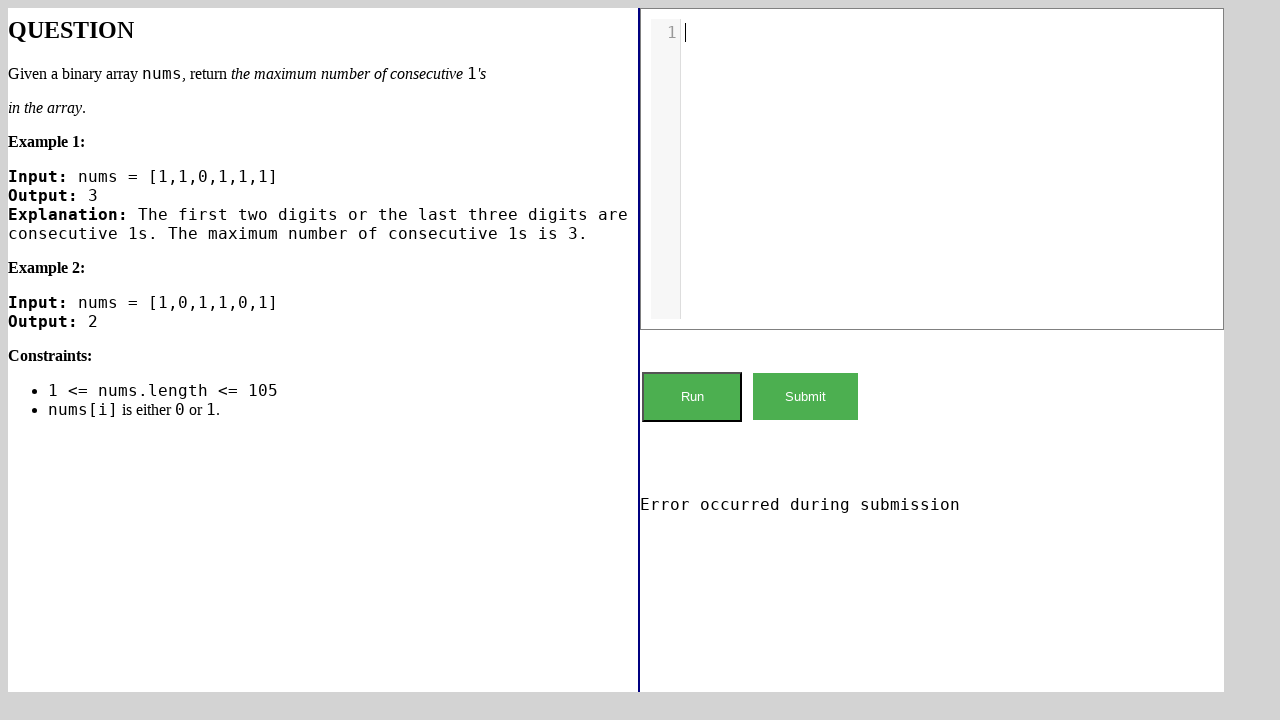

Typed invalid Python code to test error handling on .CodeMirror textarea
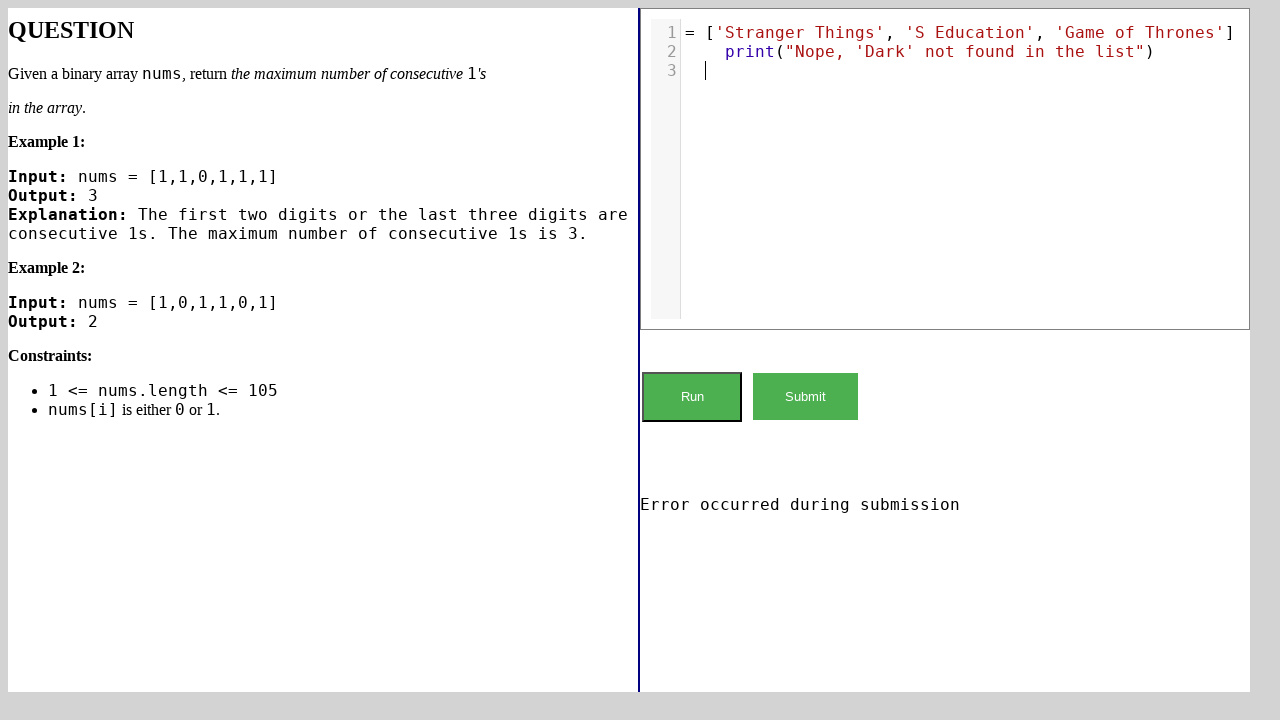

Clicked Run button to execute invalid code
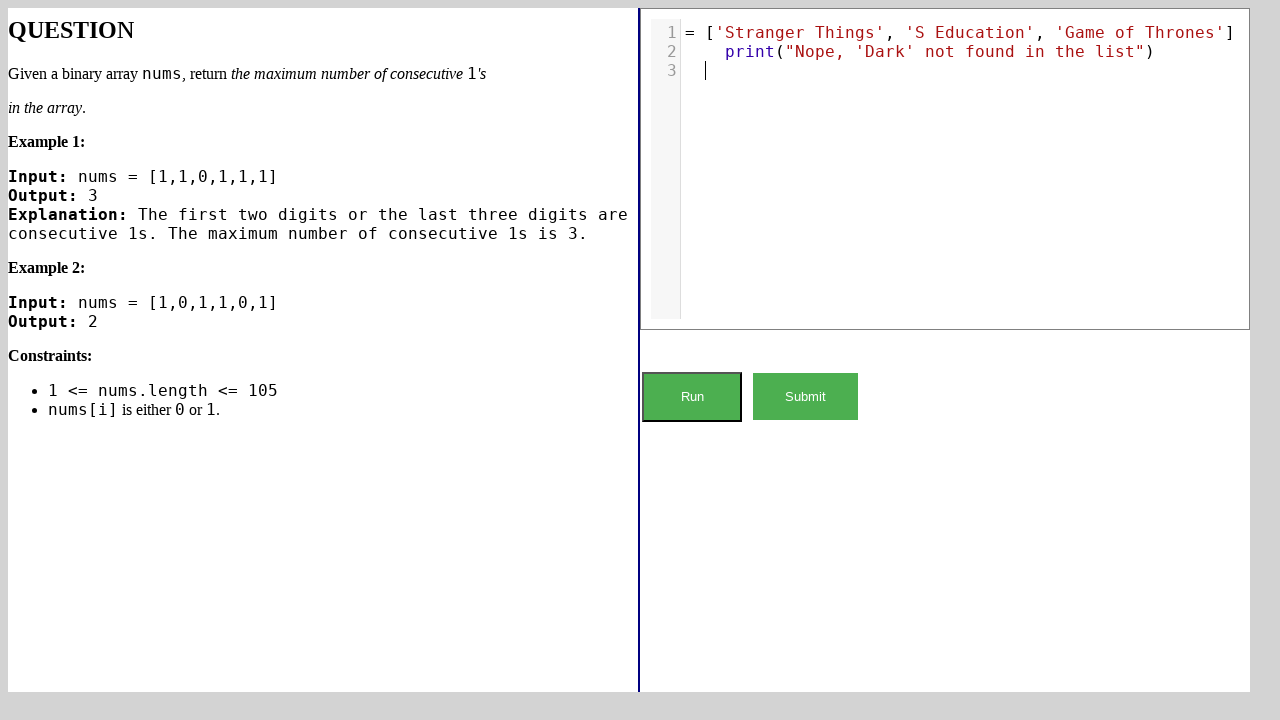

Waited 1000ms for invalid code execution
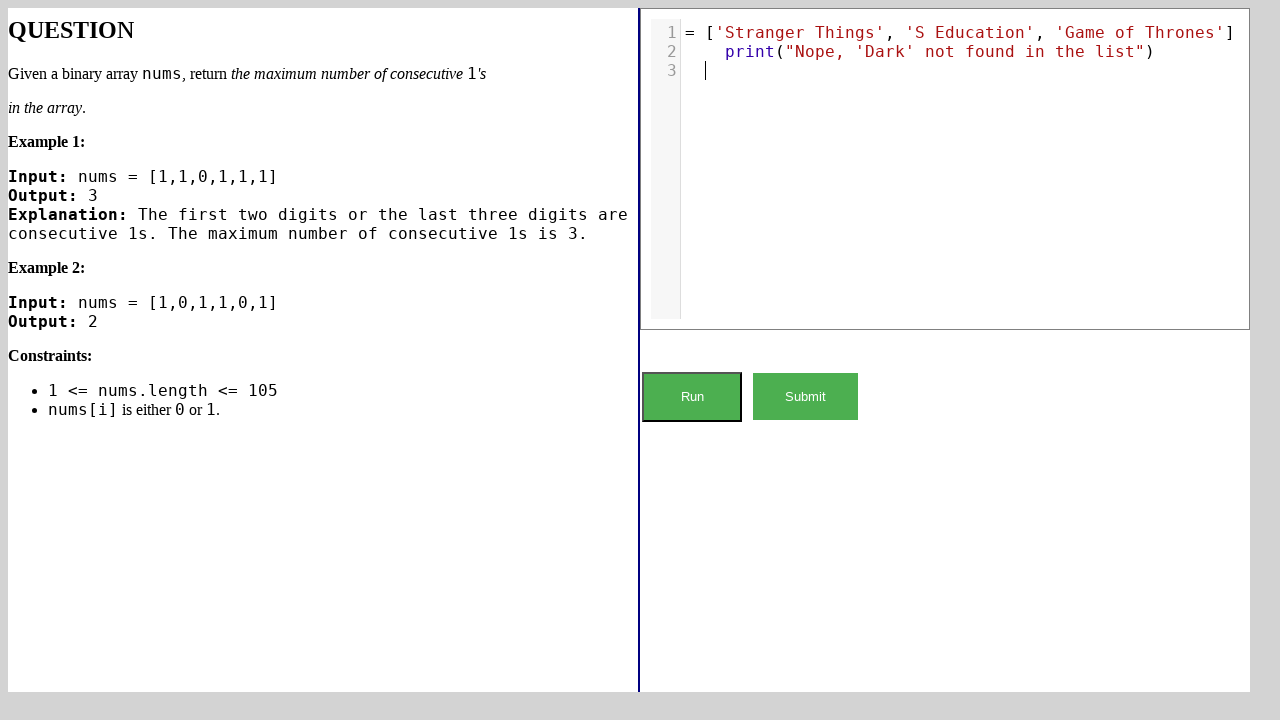

Clicked Submit button to submit invalid code at (806, 396) on input[value='Submit']
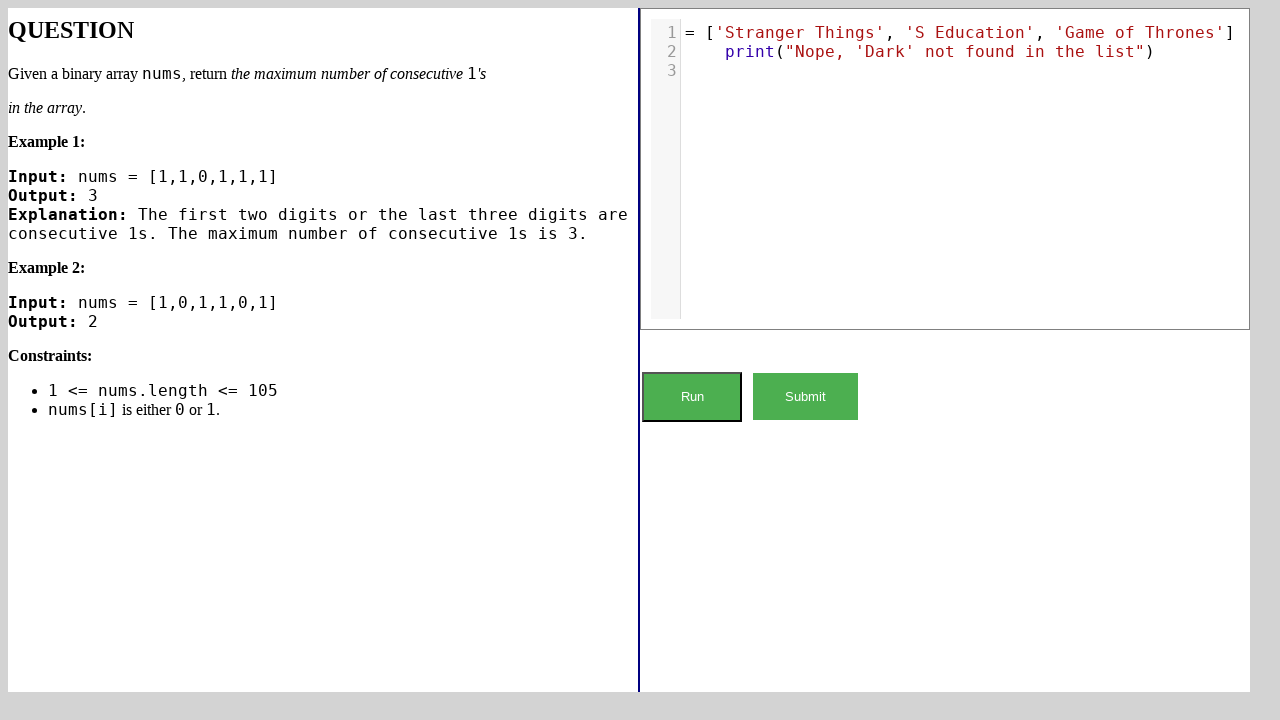

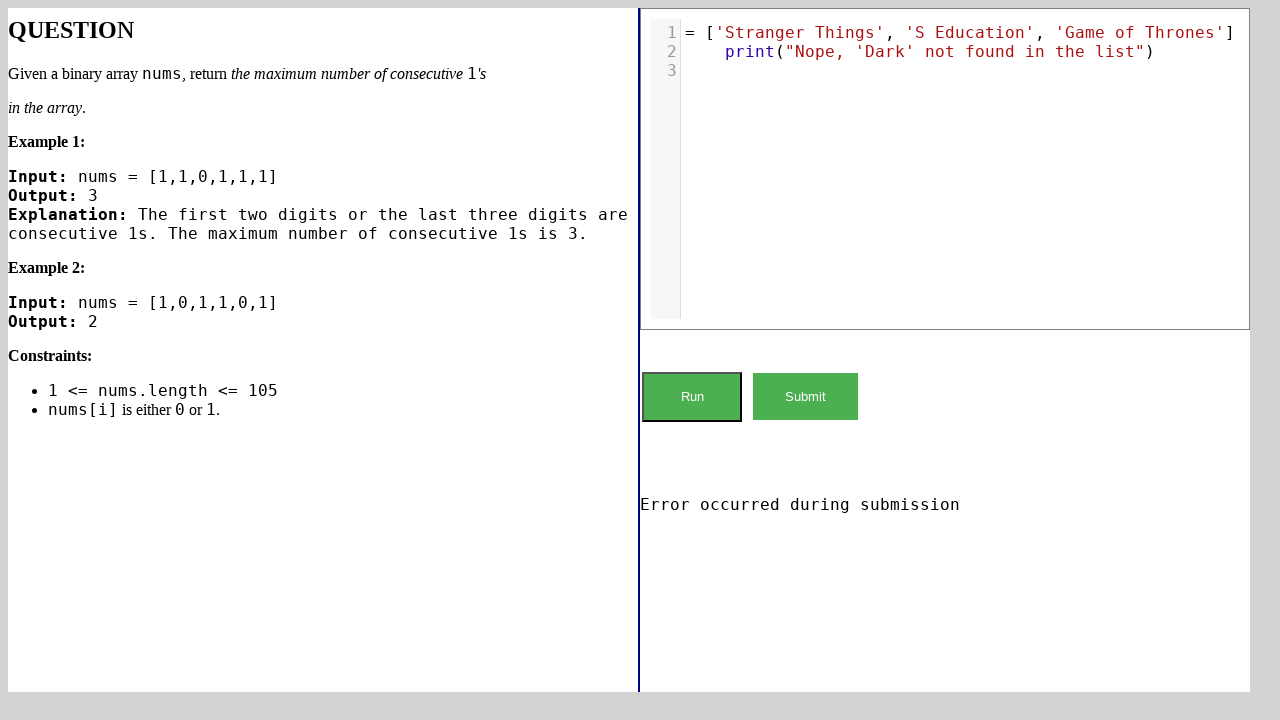